Navigates to OrangeHRM demo site and verifies the page title is correct

Starting URL: https://opensource-demo.orangehrmlive.com/

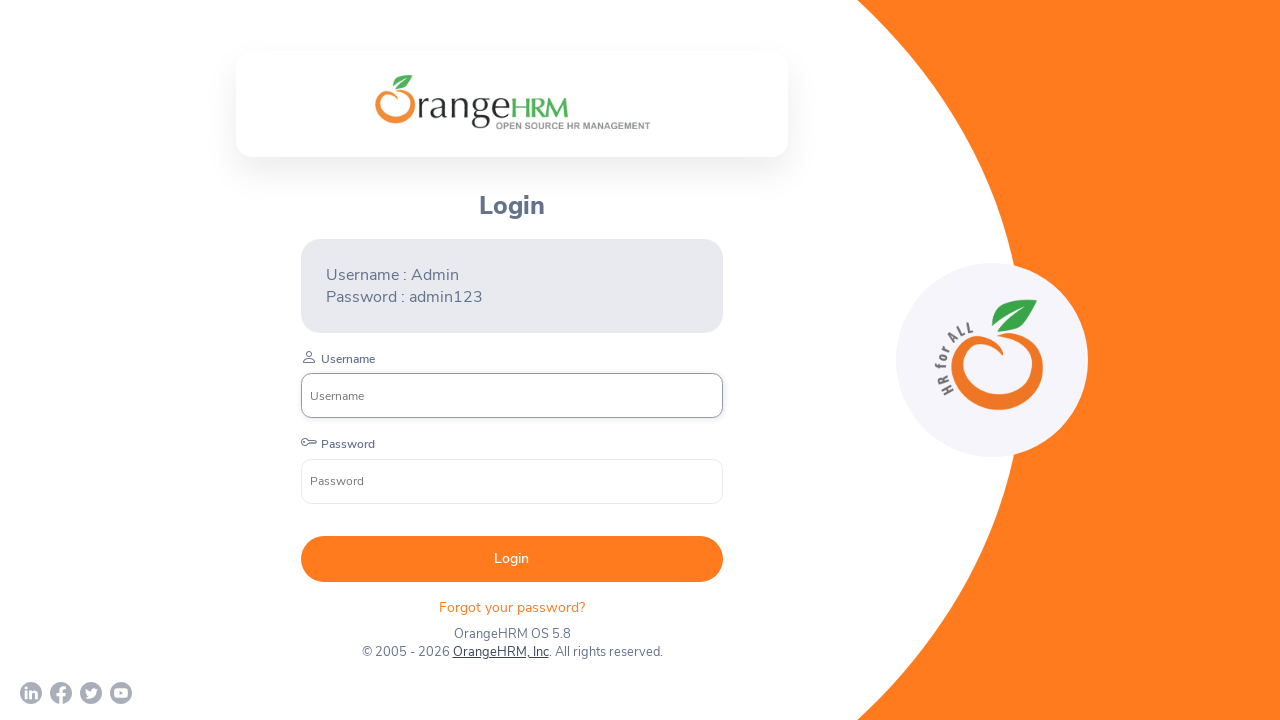

Waited for page to reach domcontentloaded state
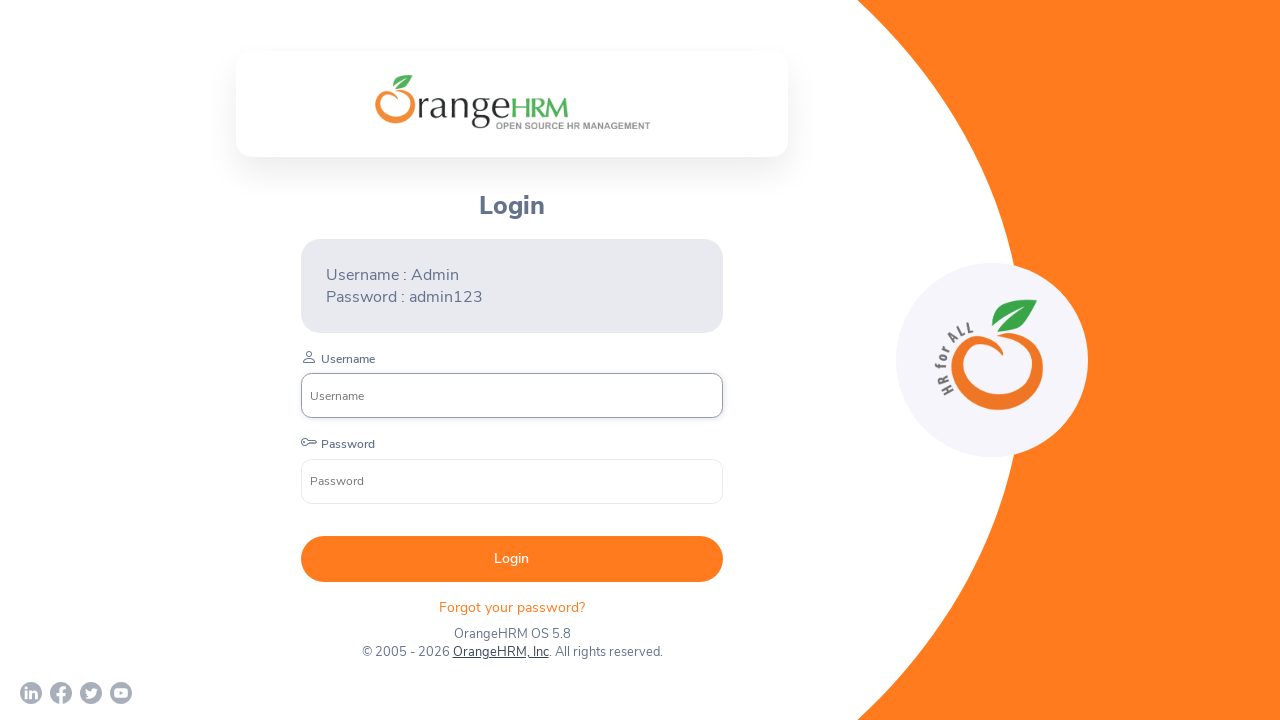

Verified page title contains 'OrangeHRM'
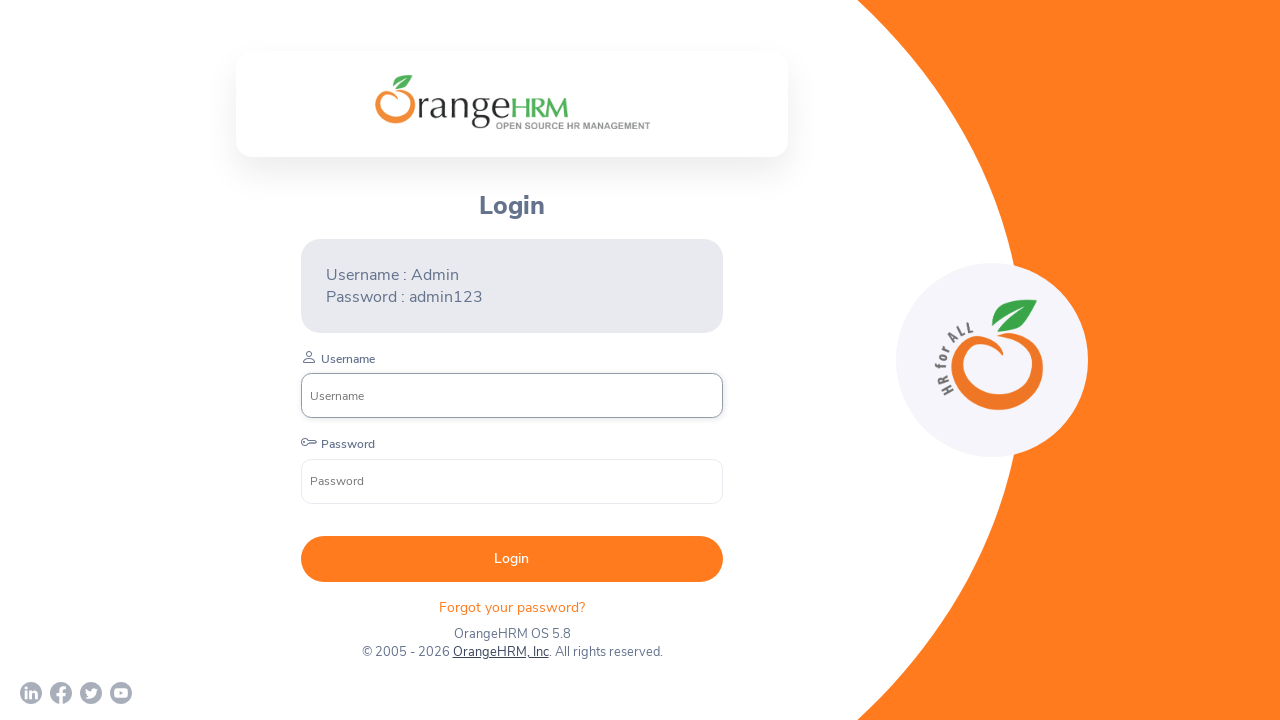

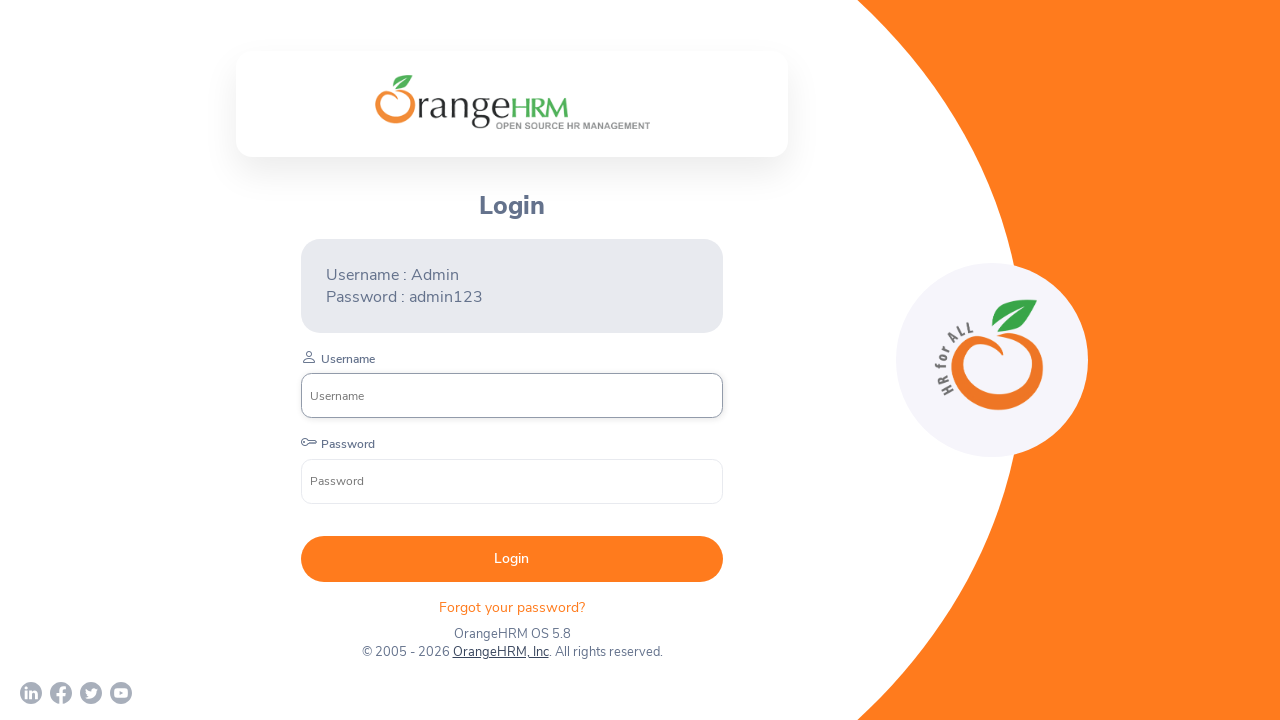